Verifies that the third table cell contains the correct label text "Site name"

Starting URL: http://angel.net/~nic/passwd.sha1.1a.html

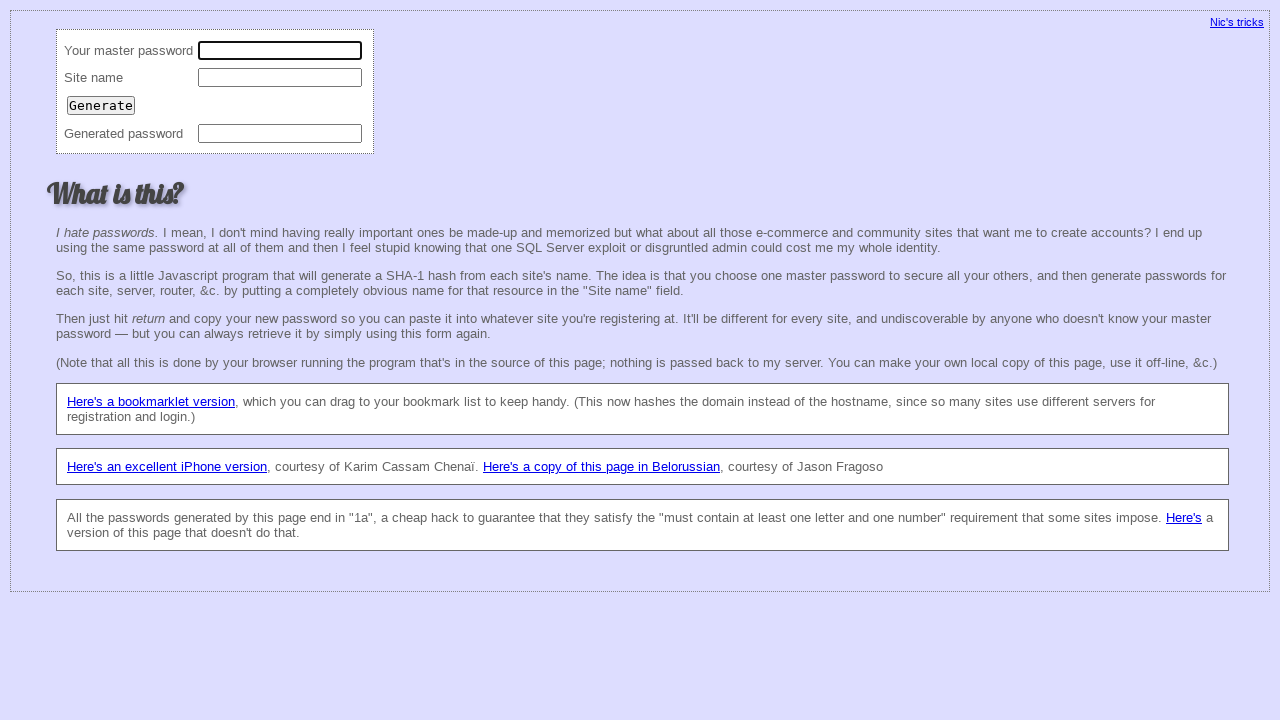

Located all td elements on the page
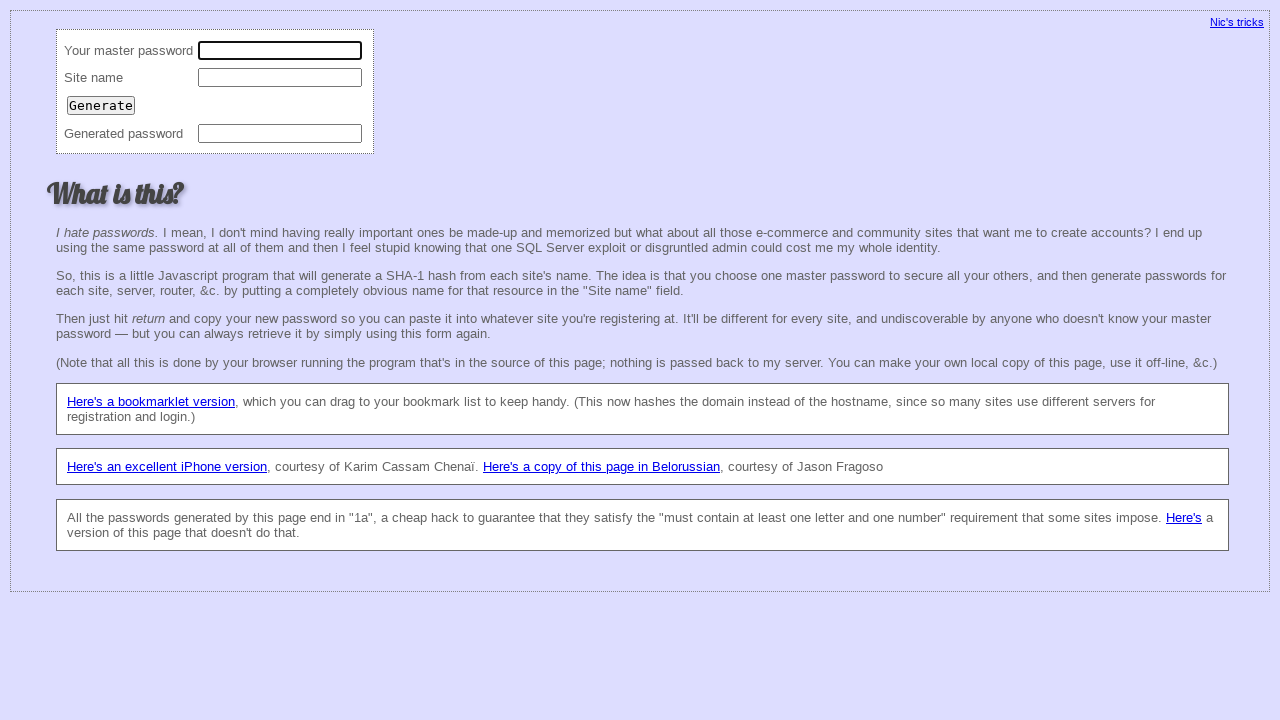

Retrieved text content from third table cell: 'Site name'
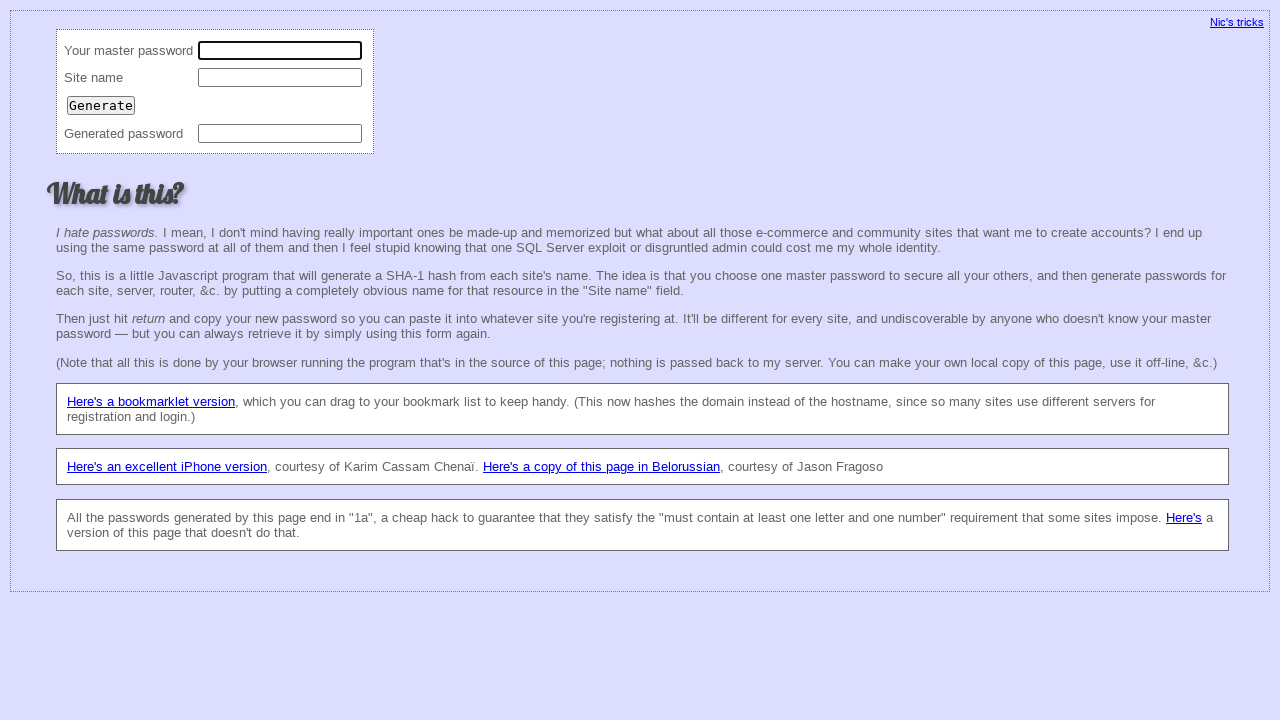

Verified third table cell contains correct label text 'Site name'
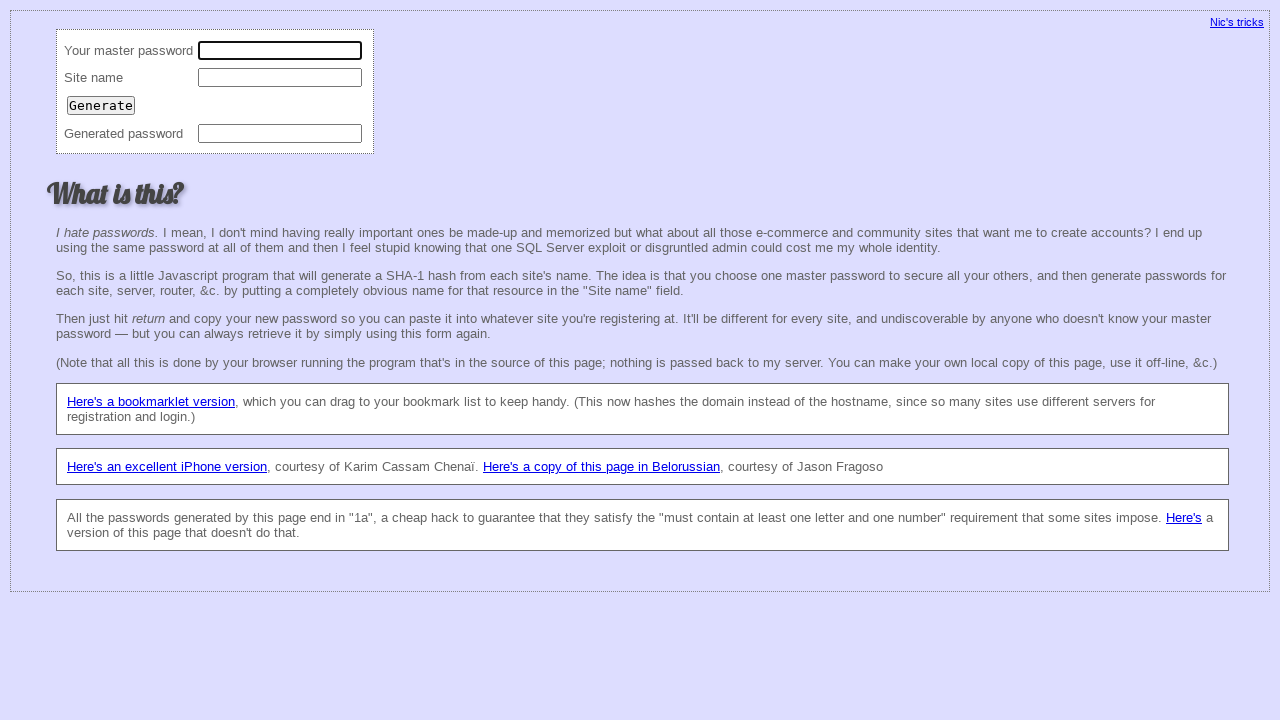

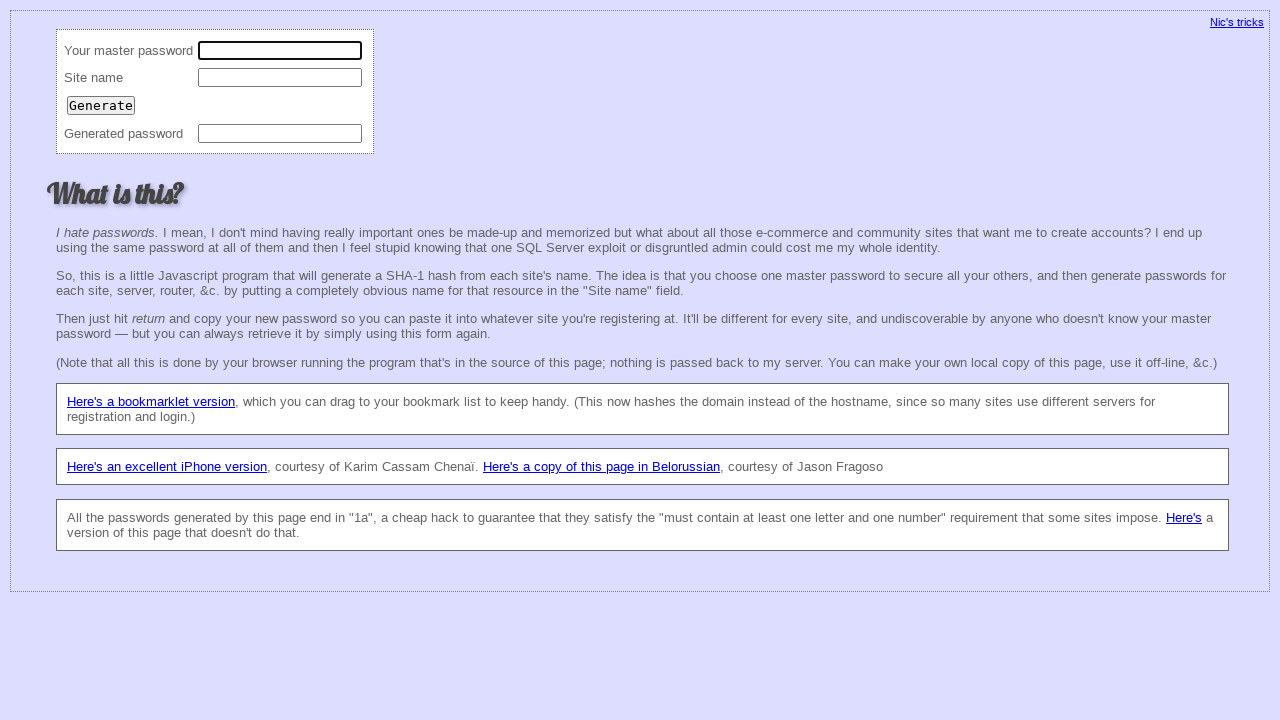